Navigates to the Time and Date world clock page and verifies that the world clock table with city information is displayed.

Starting URL: https://www.timeanddate.com/worldclock/

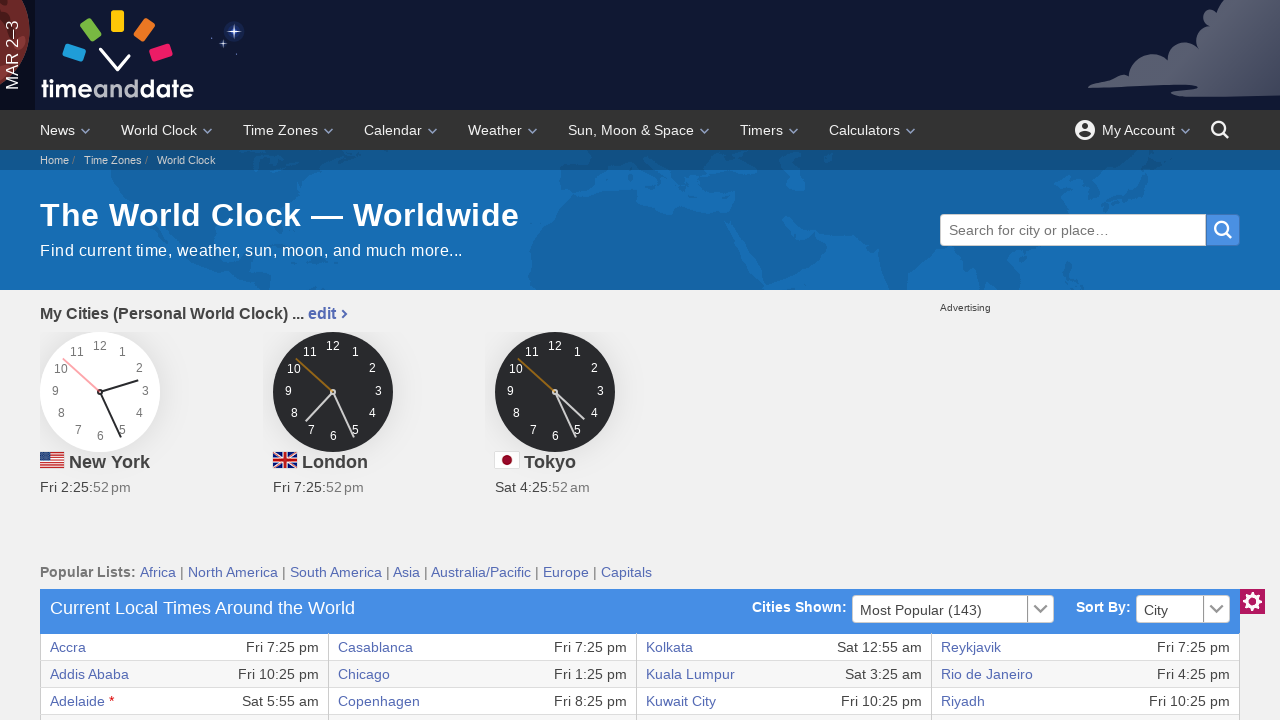

World clock table loaded and visible
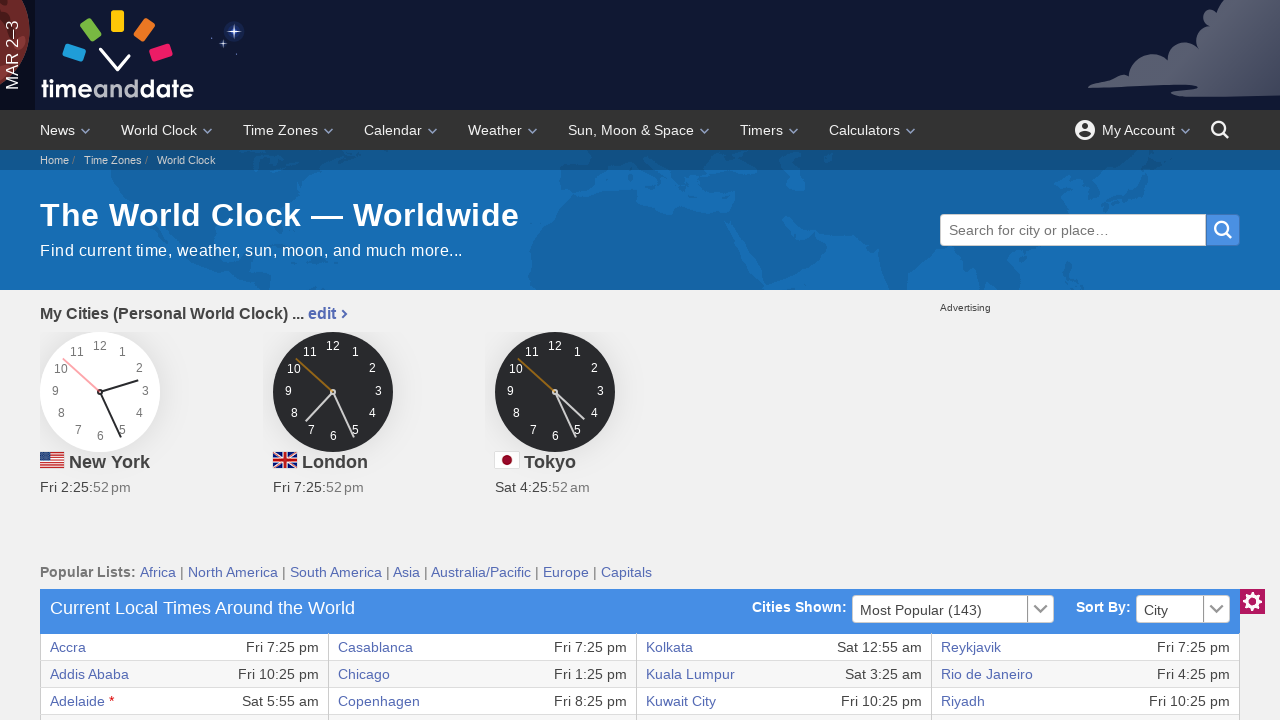

Verified first row of world clock table is present
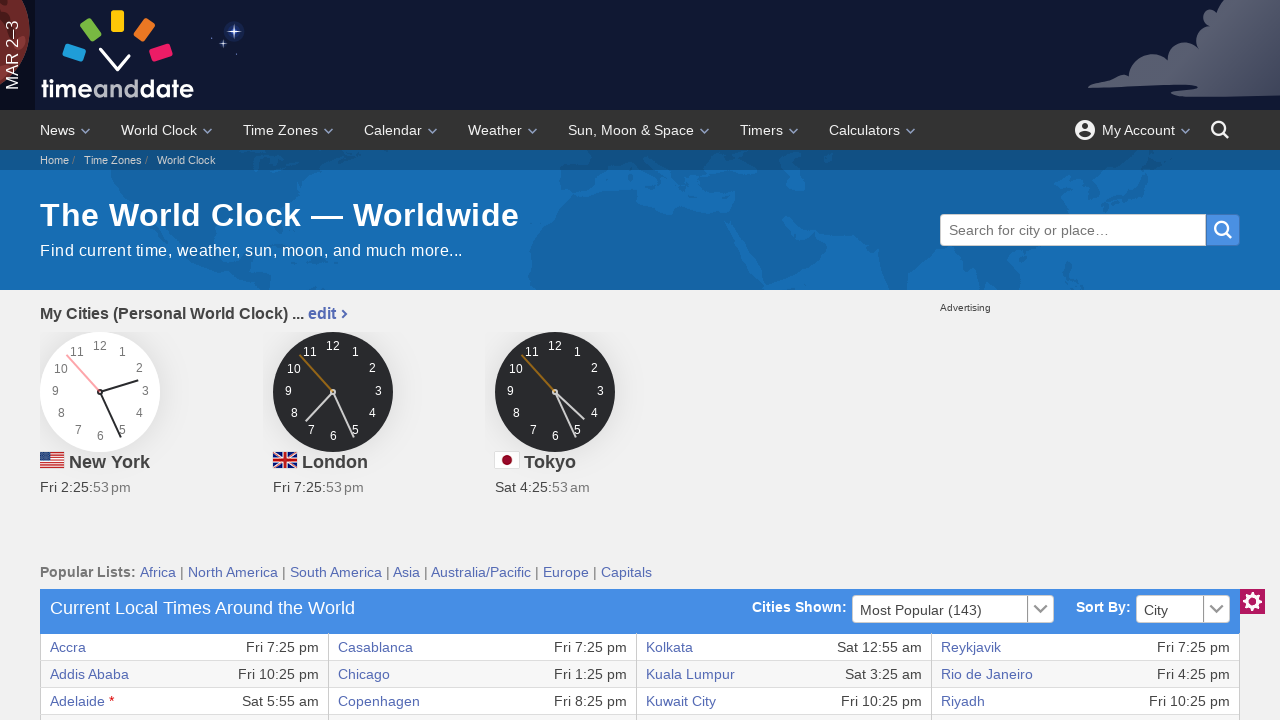

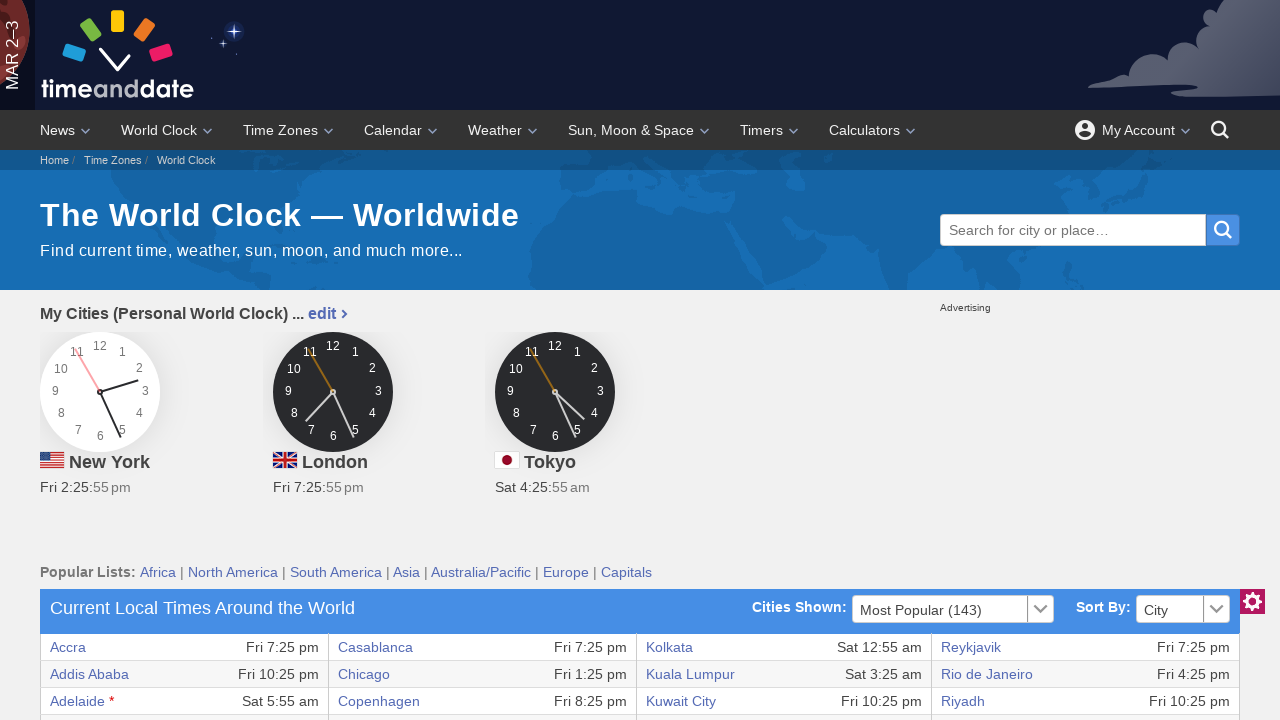